Tests radio button selection functionality by clicking on different radio buttons in sport and color groups and verifying their selection state

Starting URL: https://practice.cydeo.com/radio_buttons

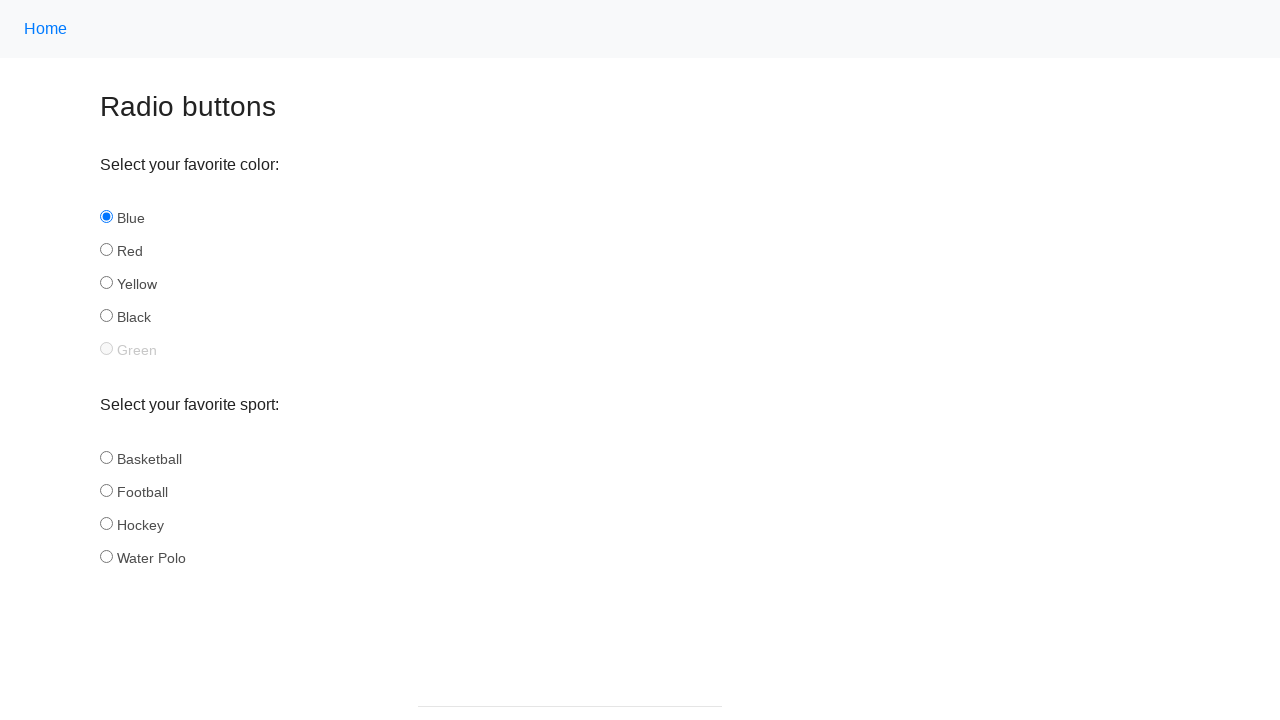

Clicked hockey radio button in sport group at (106, 523) on input[name='sport'] >> nth=2
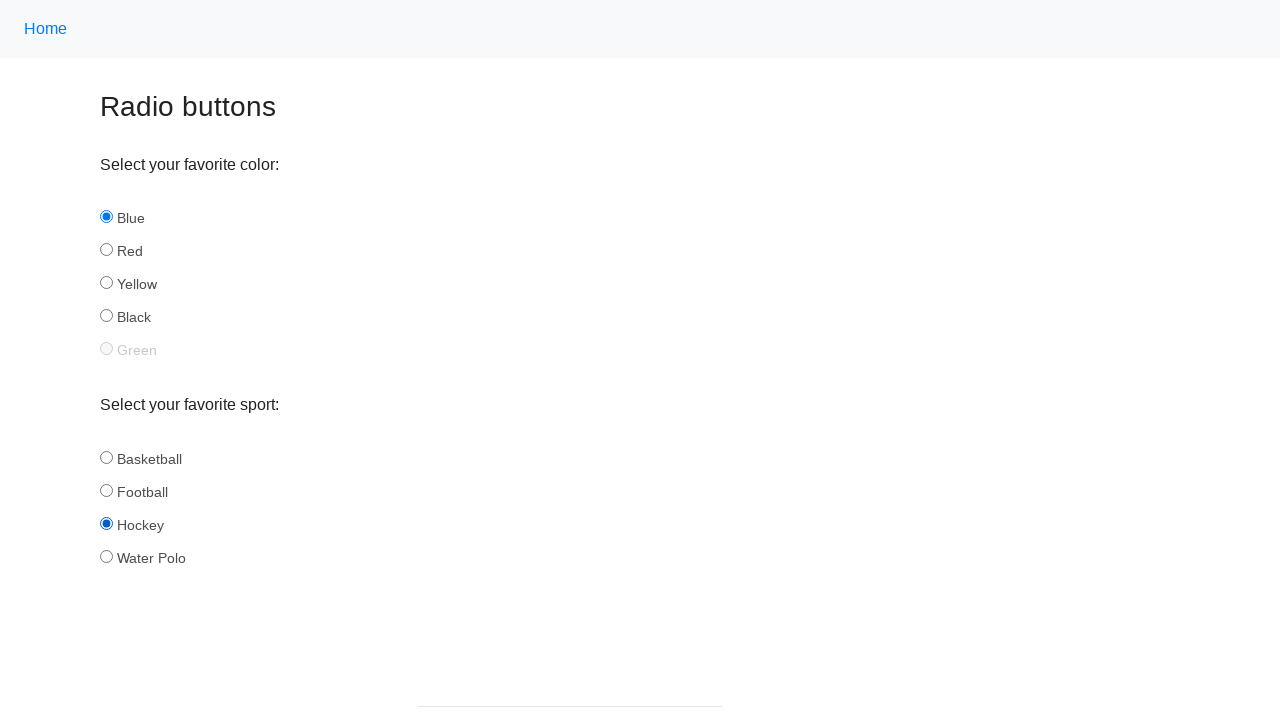

Clicked football radio button in sport group at (106, 490) on input[name='sport'] >> nth=1
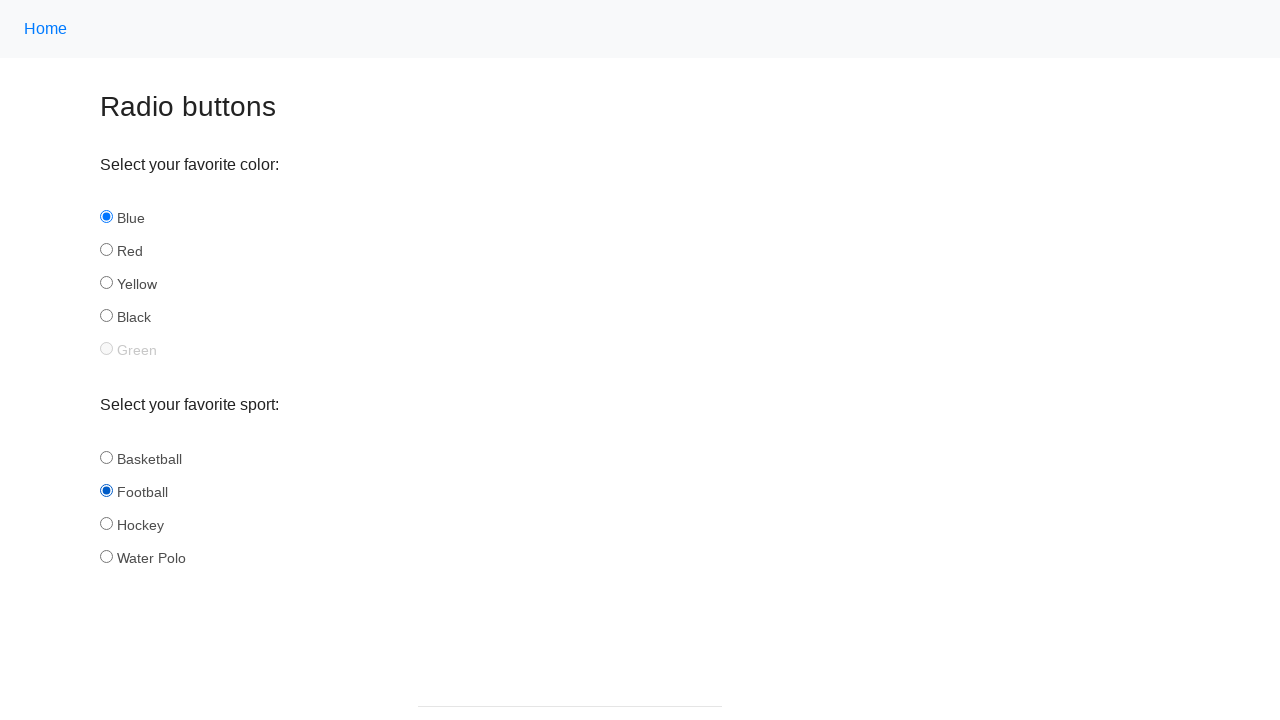

Clicked yellow radio button in color group at (106, 283) on input[name='color'] >> nth=2
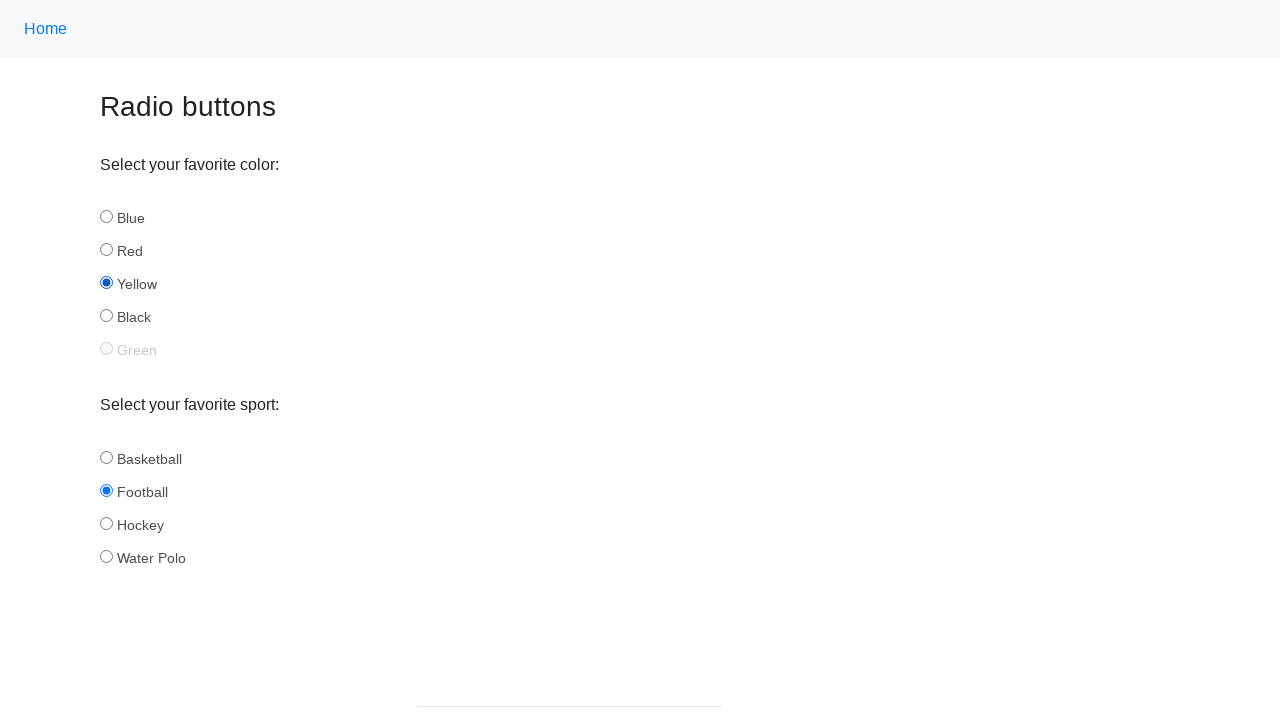

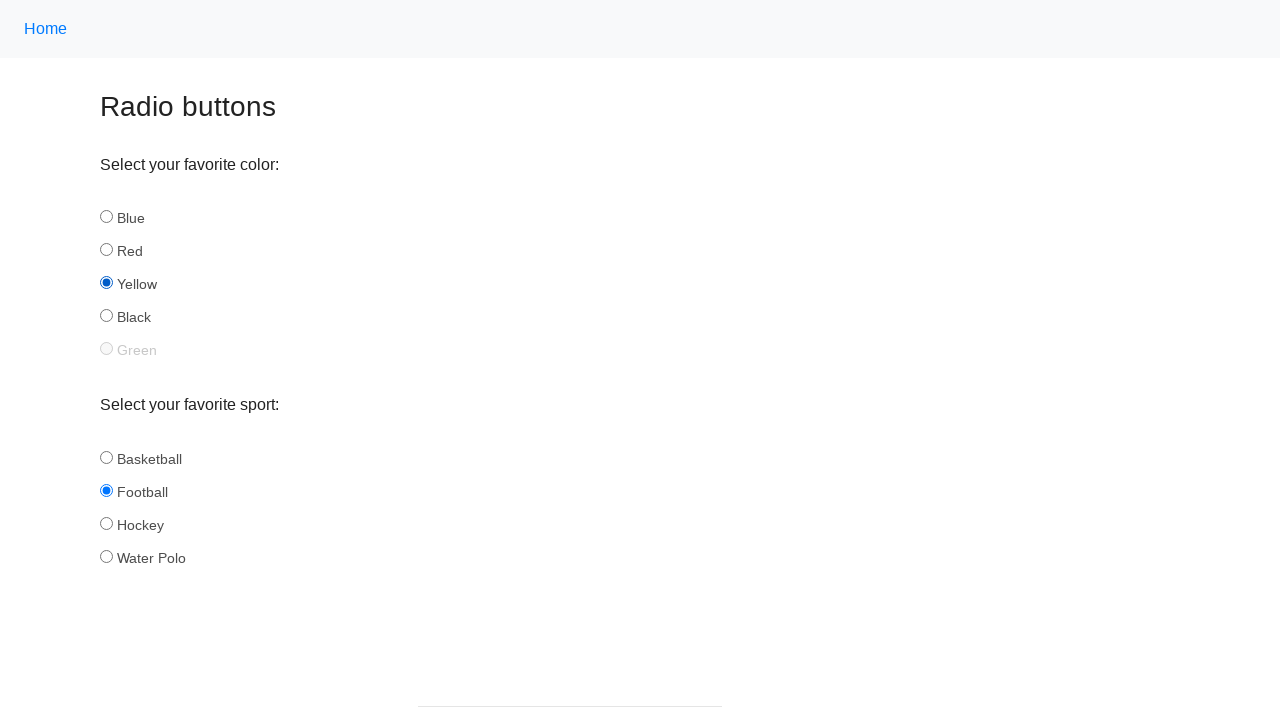